Navigates to obstacle 3 (Not a Table), clicks the generate button

Starting URL: https://obstaclecourse.tricentis.com/Obstacles/List

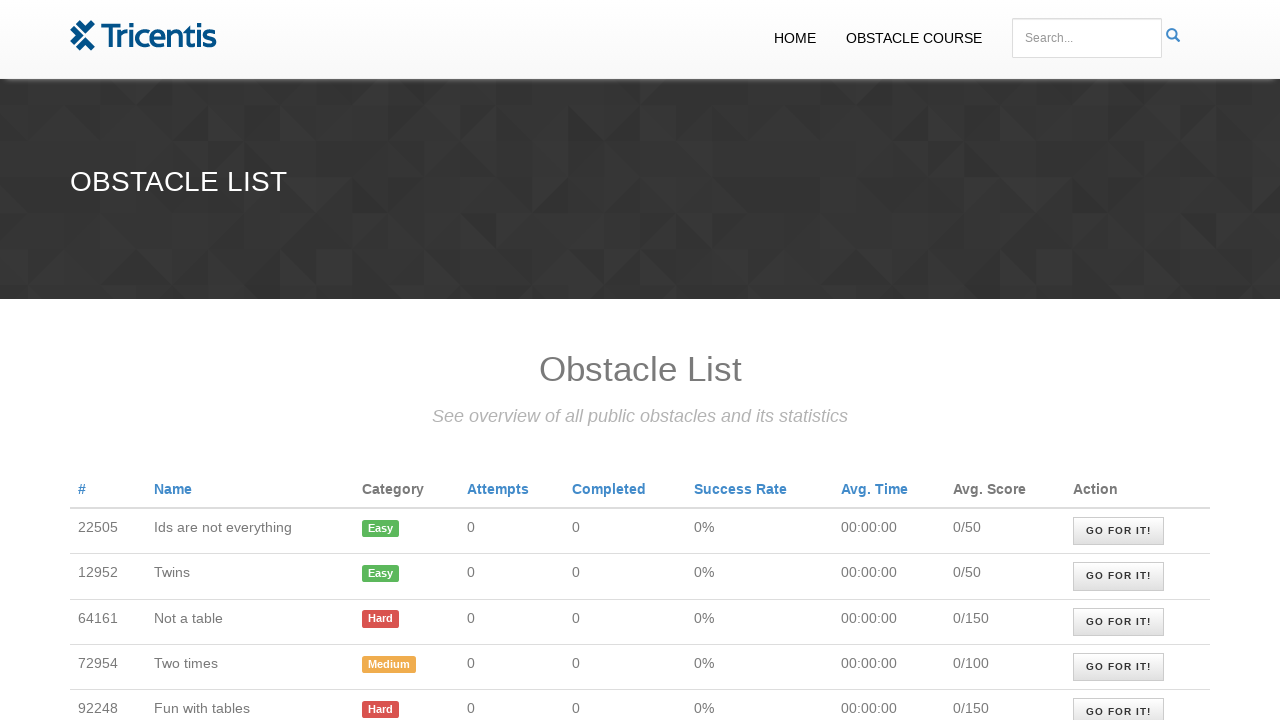

Clicked on obstacle 3 (Not a Table) link at (1119, 622) on xpath=/html/body/div[2]/table/tbody/tr[3]/td[9]/a
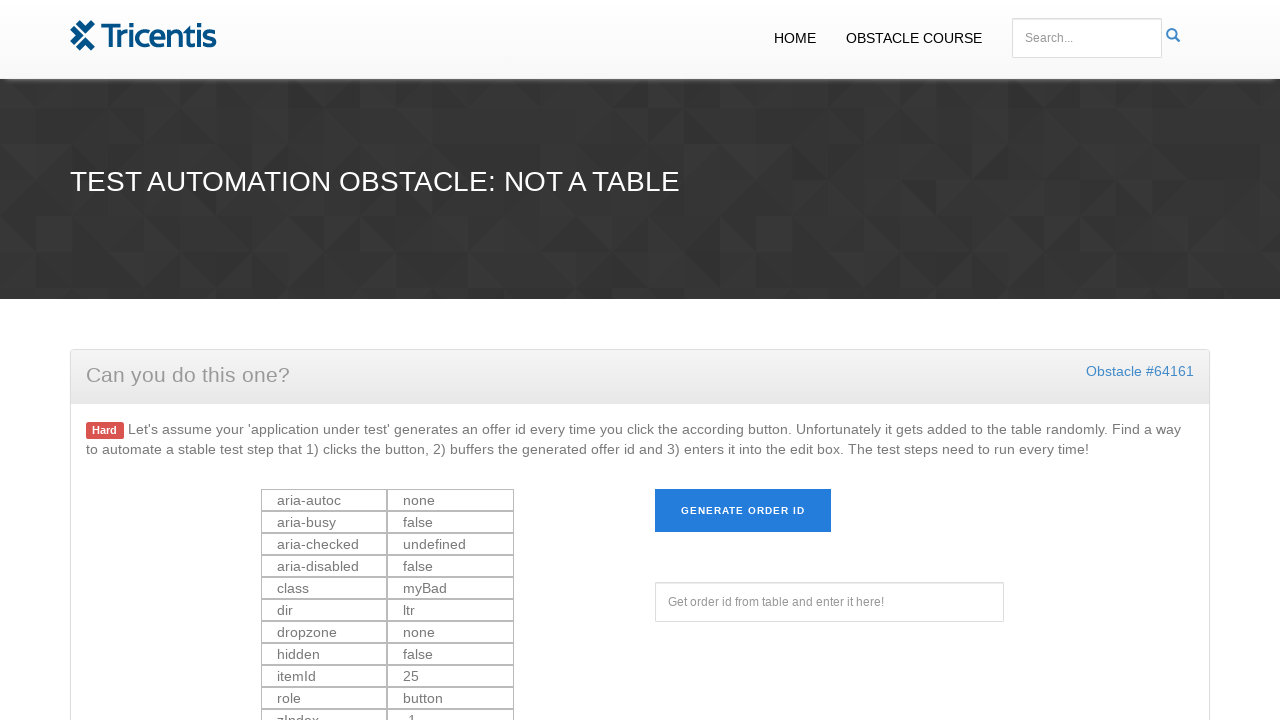

Clicked the generate button at (743, 511) on #generate
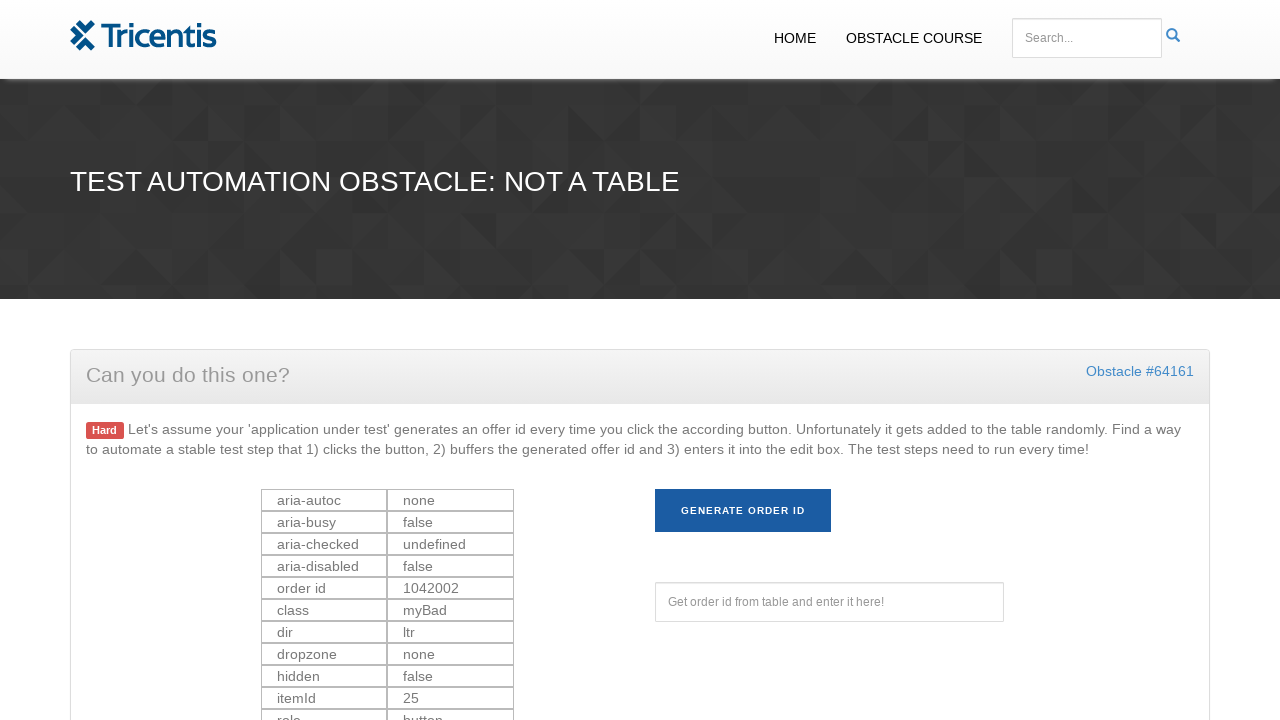

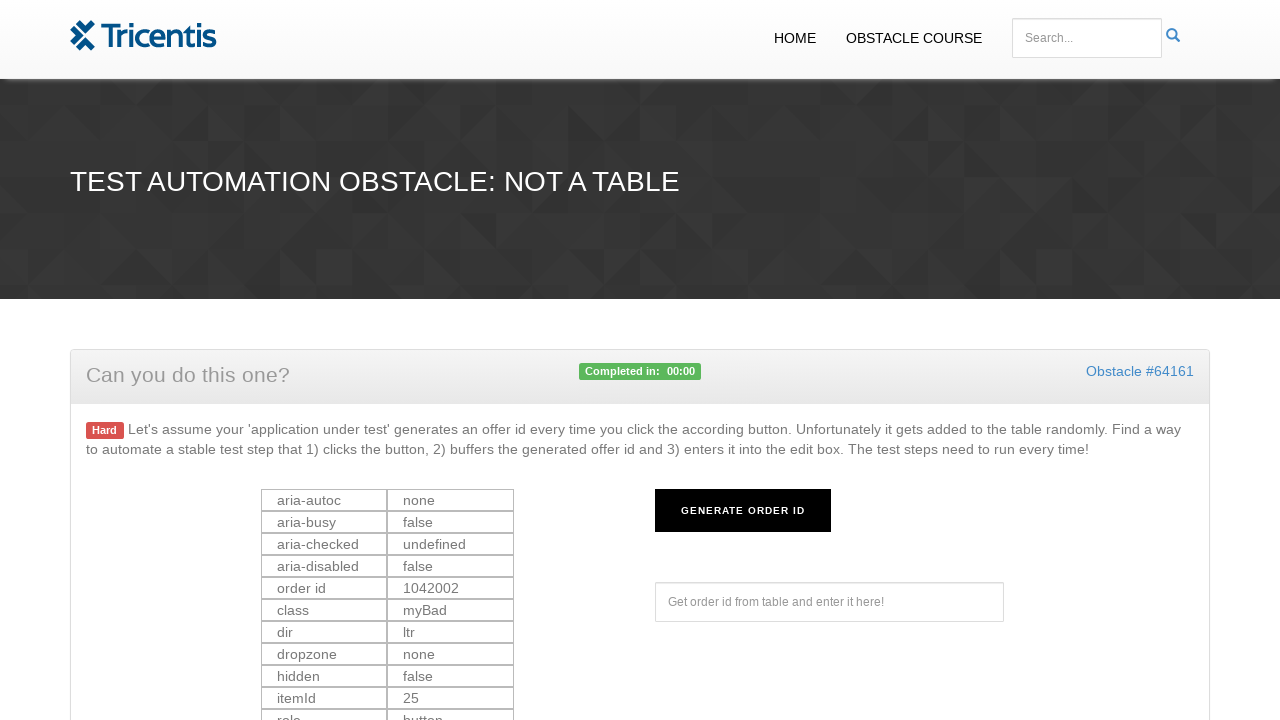